Tests adding specific grocery items (Cucumber, Brocolli, Beetroot) to cart on a vegetable shopping practice website by iterating through products and clicking Add to Cart for matching items

Starting URL: https://rahulshettyacademy.com/seleniumPractise/#/

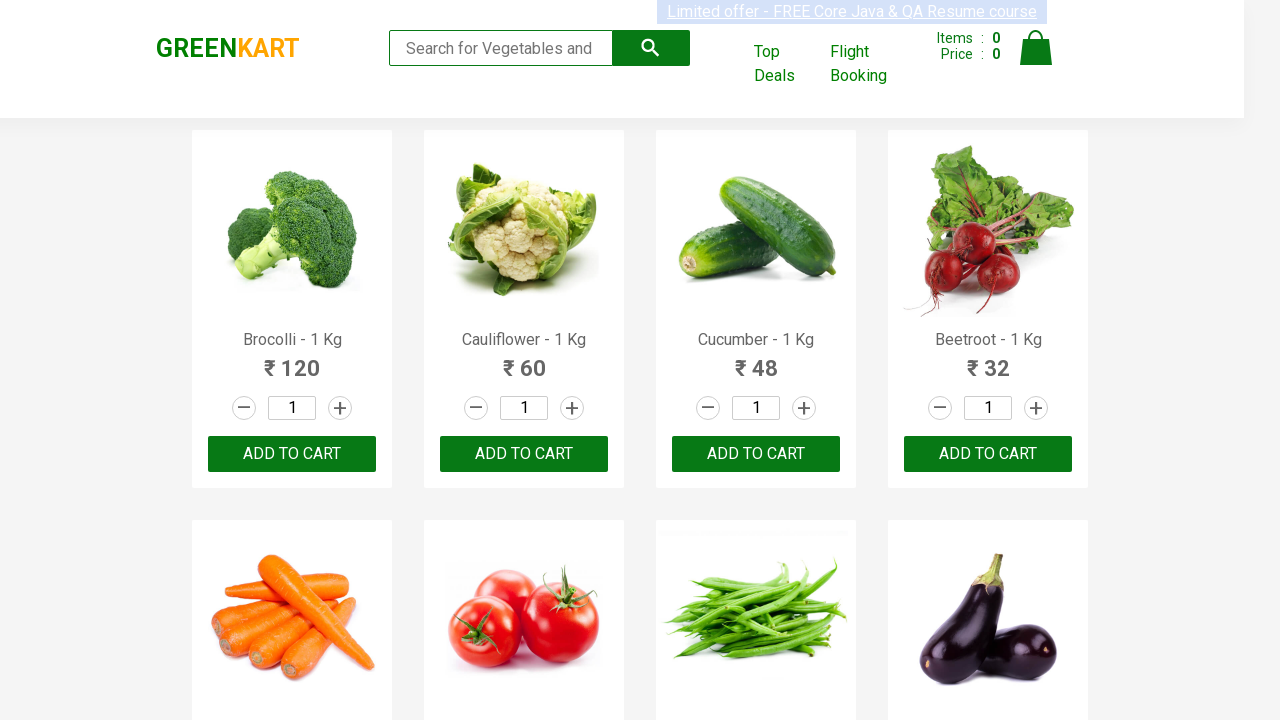

Waited for product names to load on the page
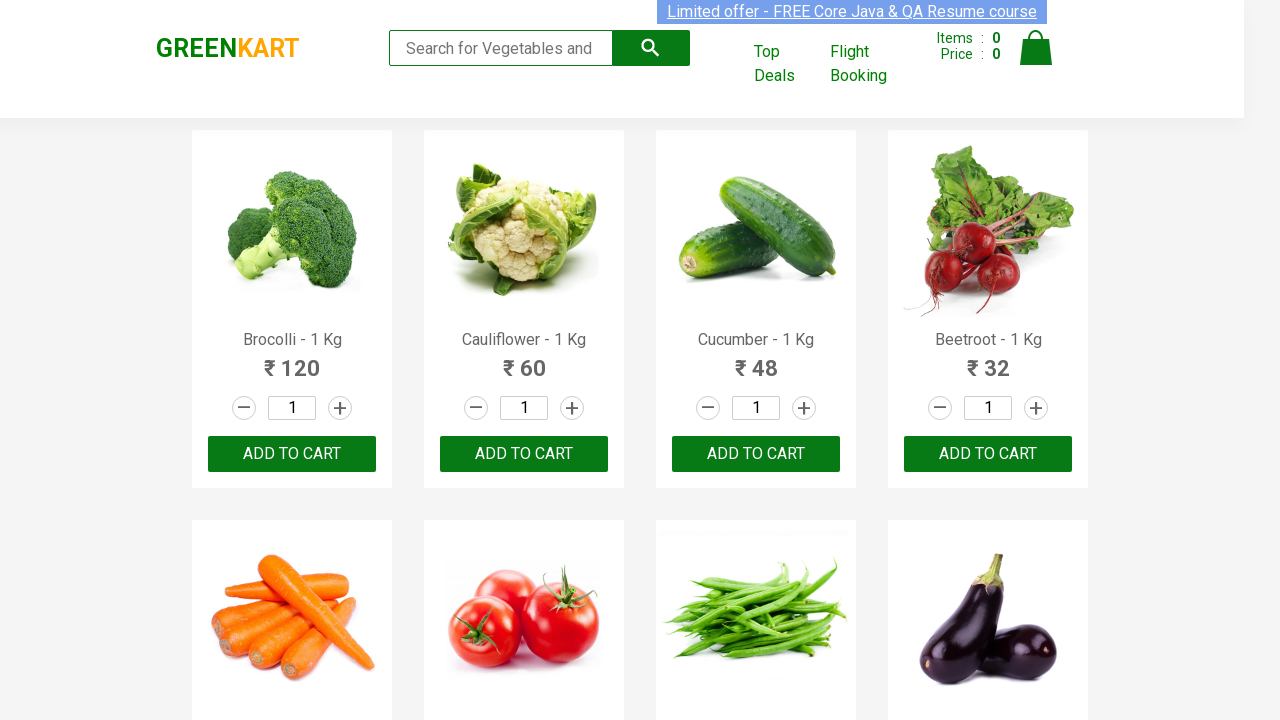

Retrieved all product name elements from the page
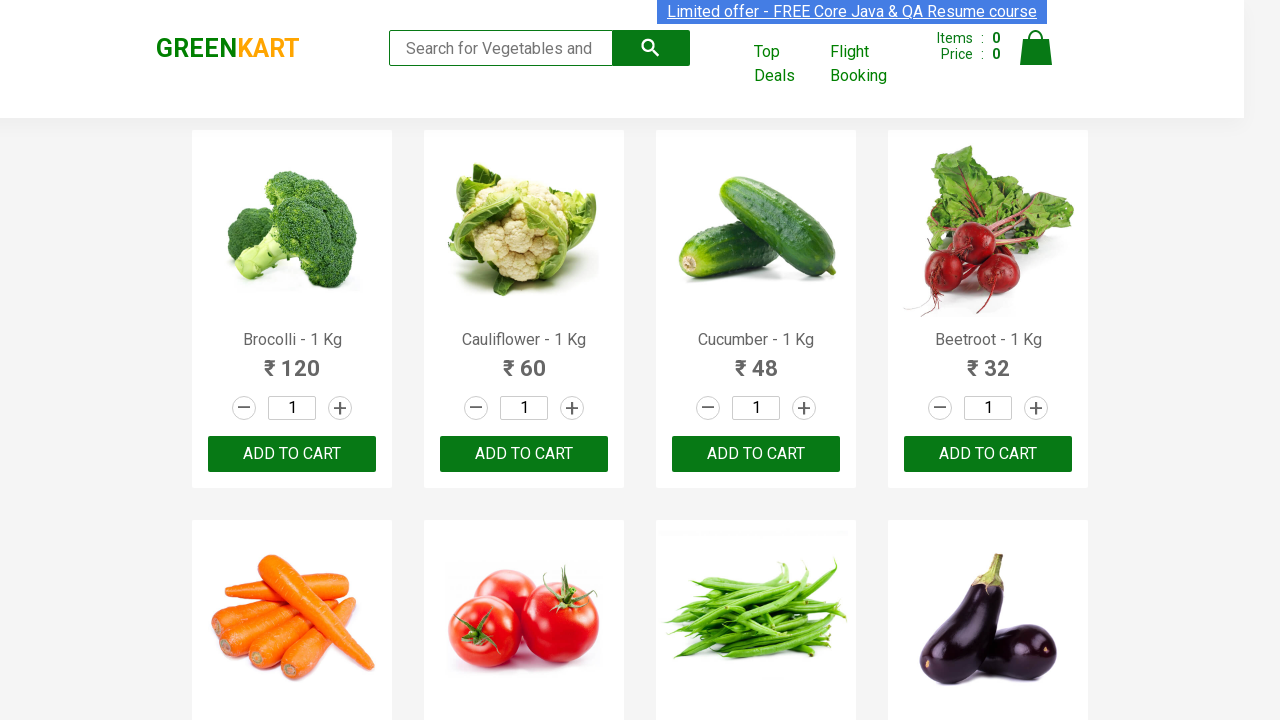

Clicked 'Add to Cart' button for Brocolli at (292, 454) on xpath=//div[@class='product-action']/button >> nth=0
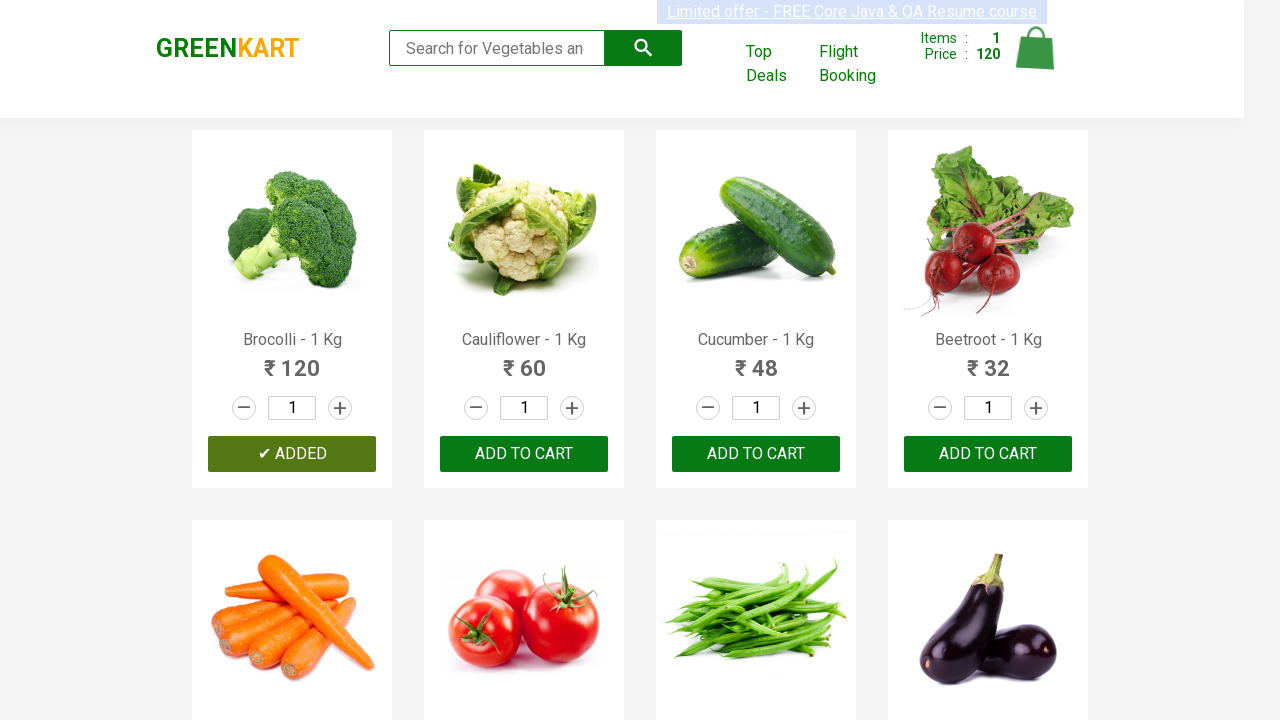

Clicked 'Add to Cart' button for Cucumber at (756, 454) on xpath=//div[@class='product-action']/button >> nth=2
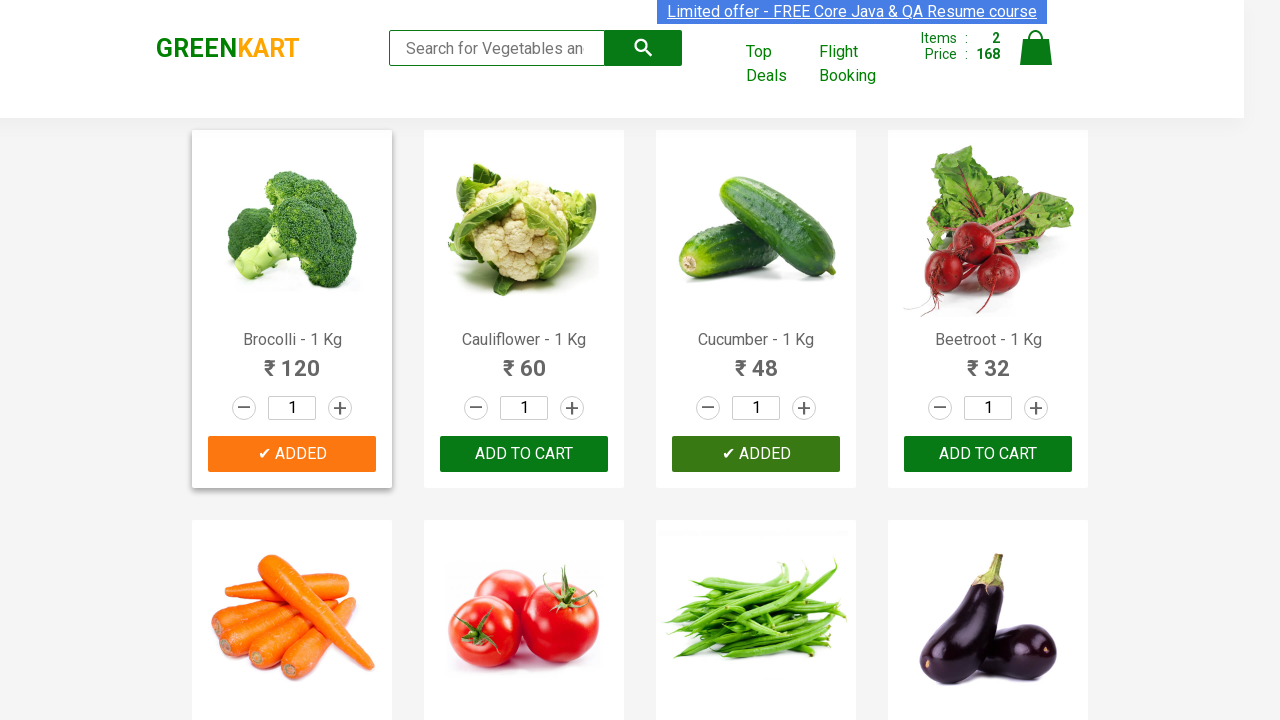

Clicked 'Add to Cart' button for Beetroot at (988, 454) on xpath=//div[@class='product-action']/button >> nth=3
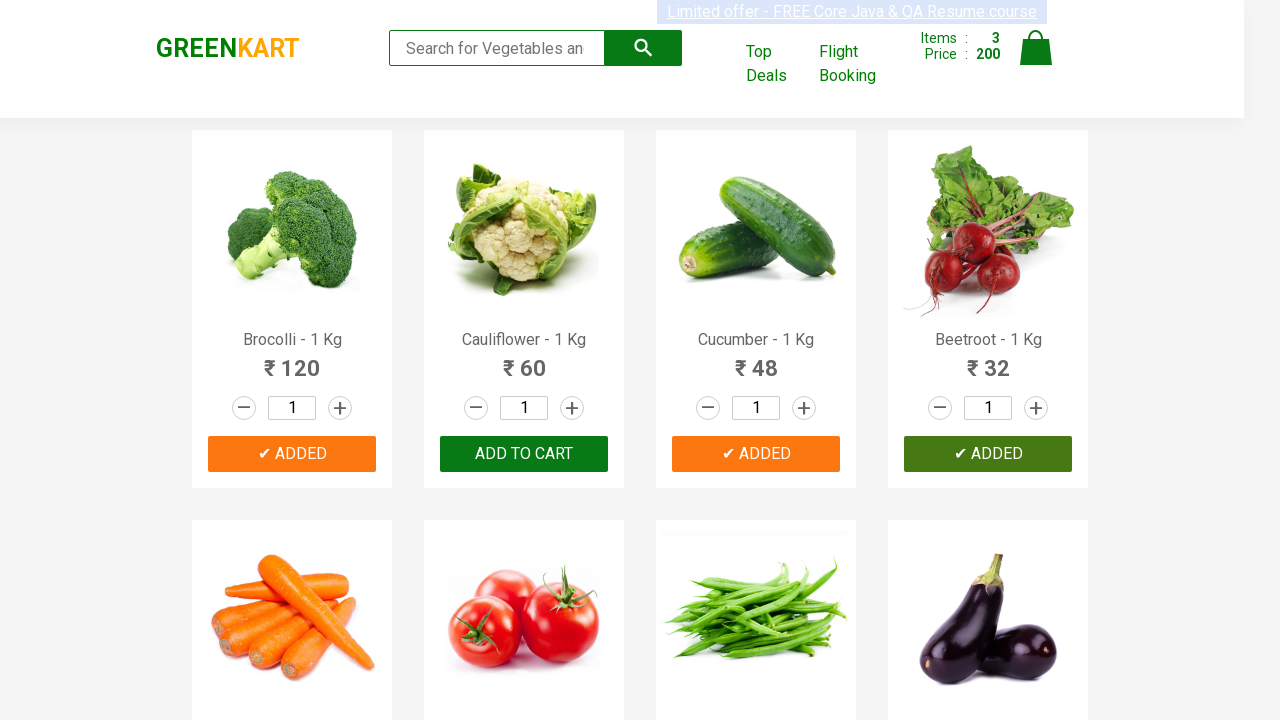

All required items (Cucumber, Brocolli, Beetroot) have been added to cart
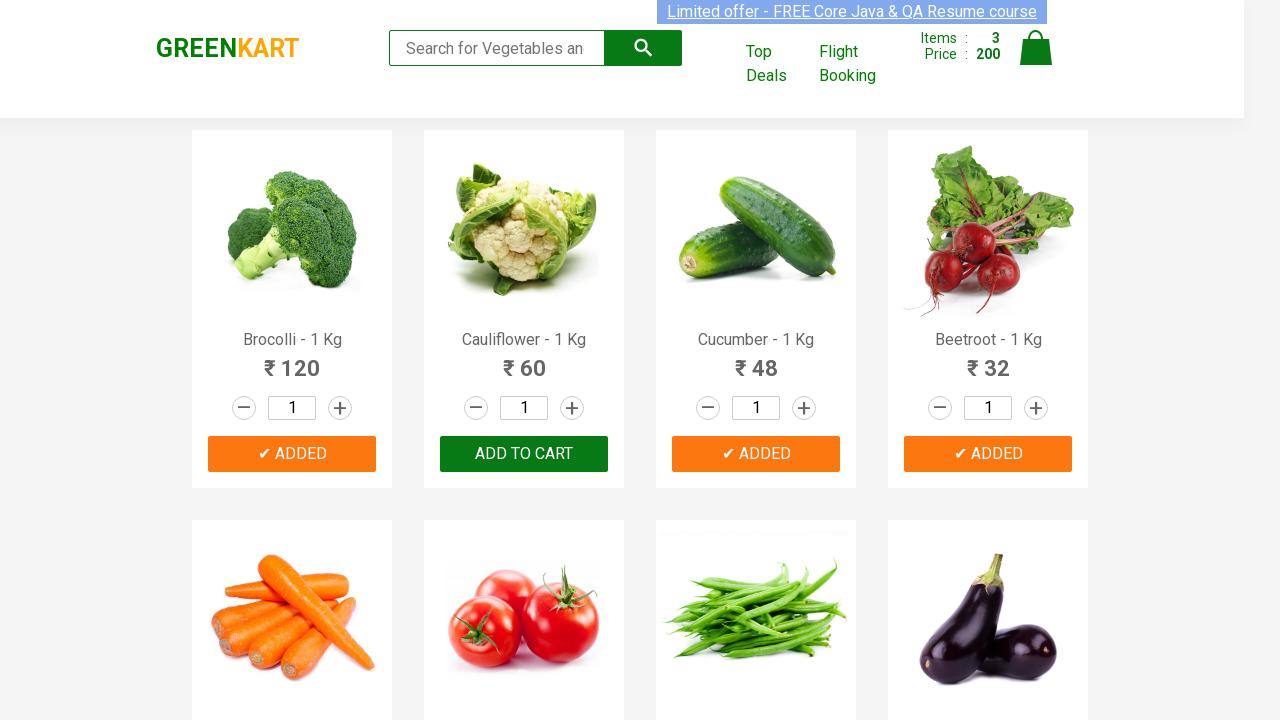

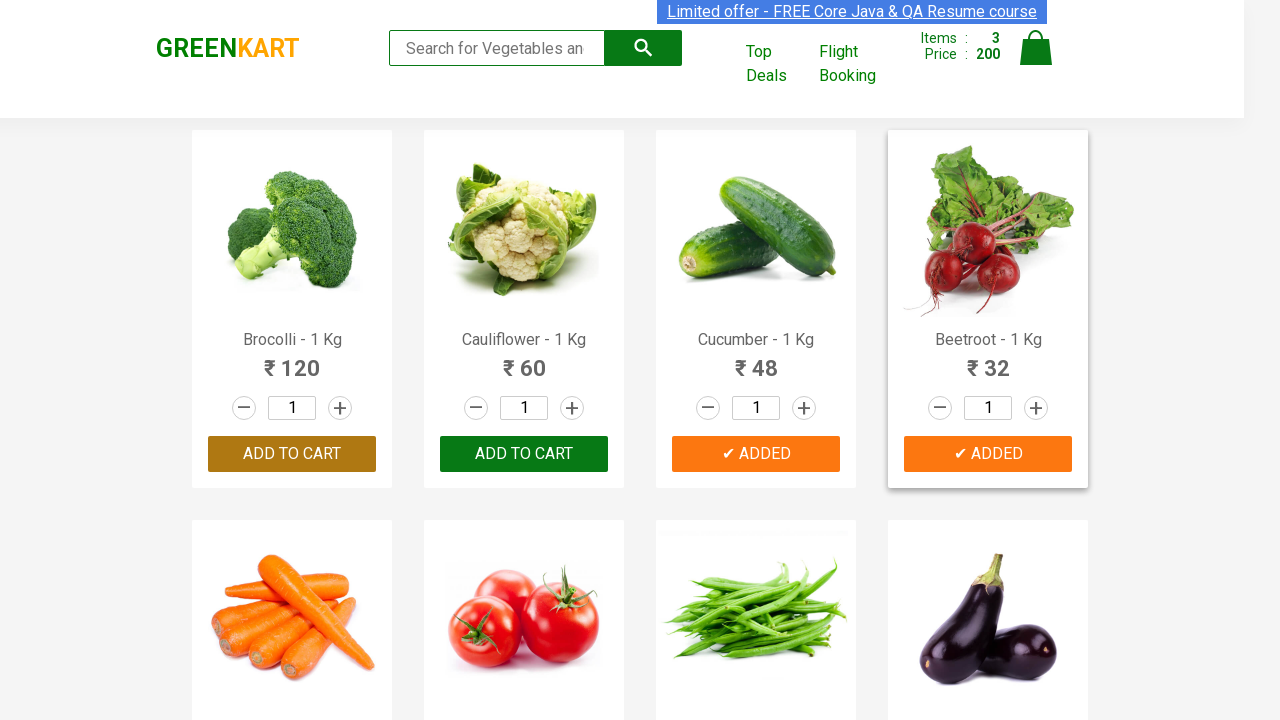